Tests browser navigation functionality by navigating to a GitHub page and then performing refresh operation to verify the URL remains correct.

Starting URL: https://github.com/Codeer-Software/Selenium.CefSharp.Driver

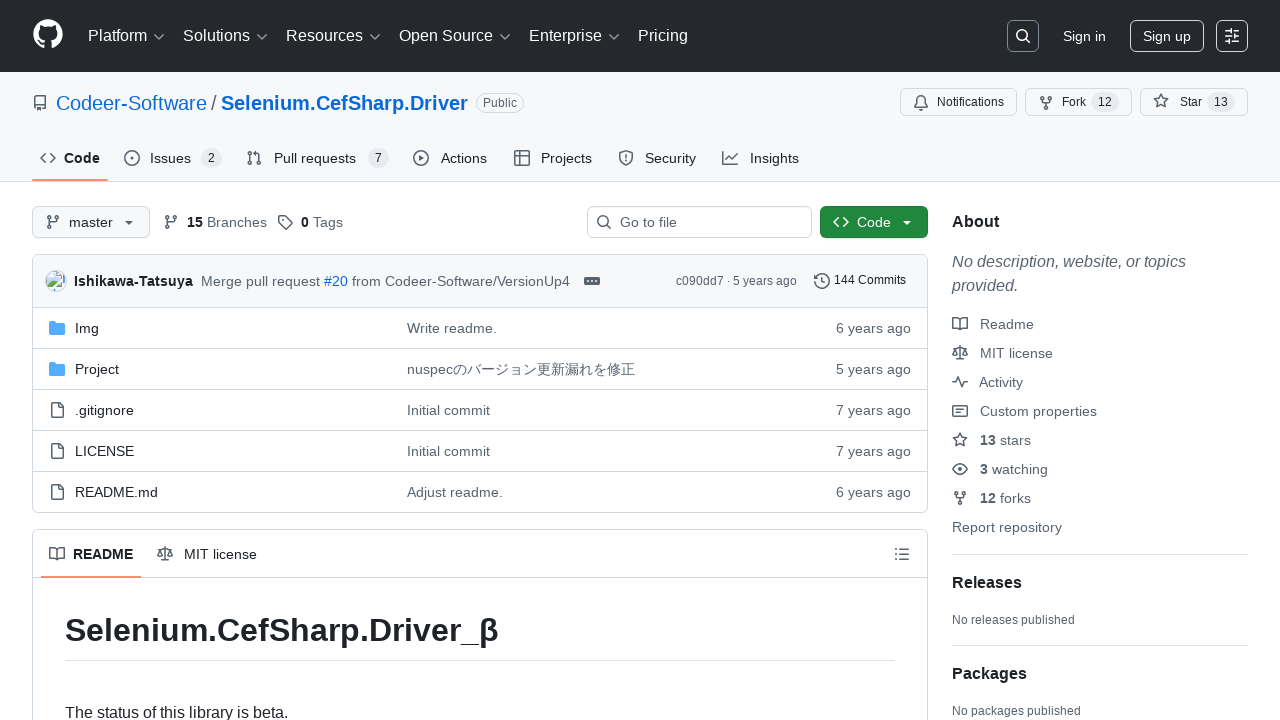

Navigated to GitHub repository page for Selenium.CefSharp.Driver
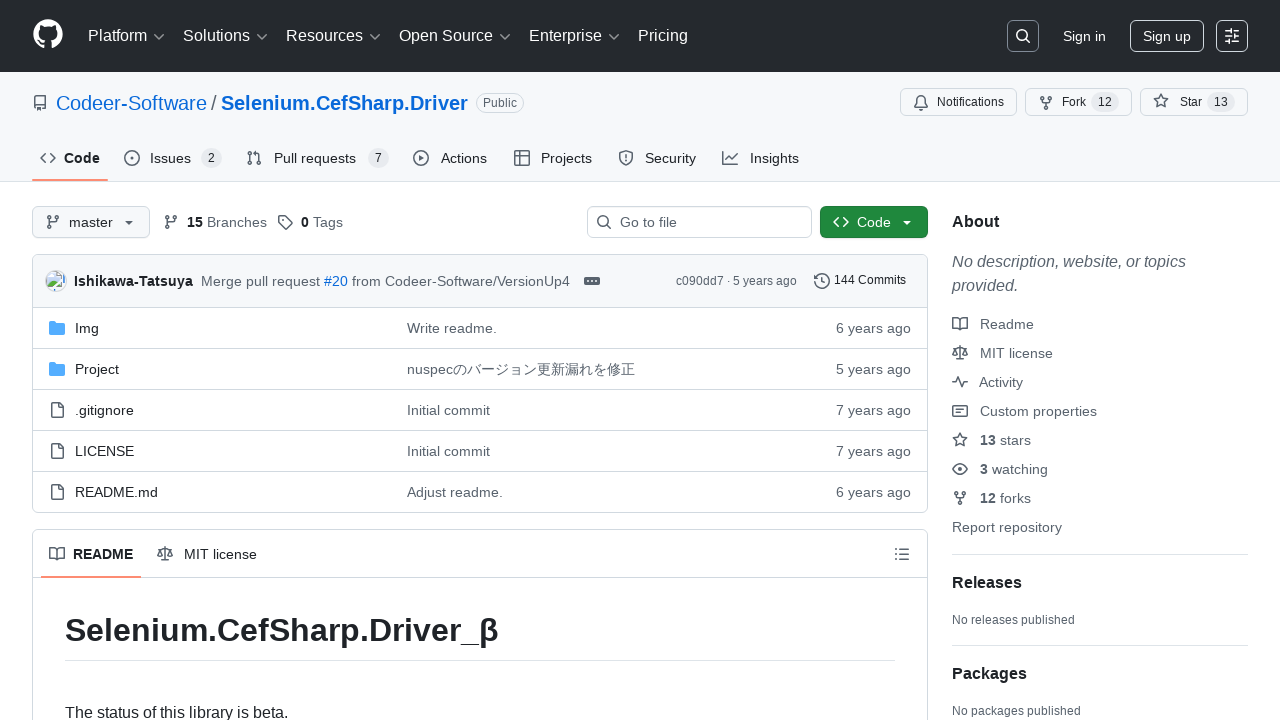

Refreshed the current page
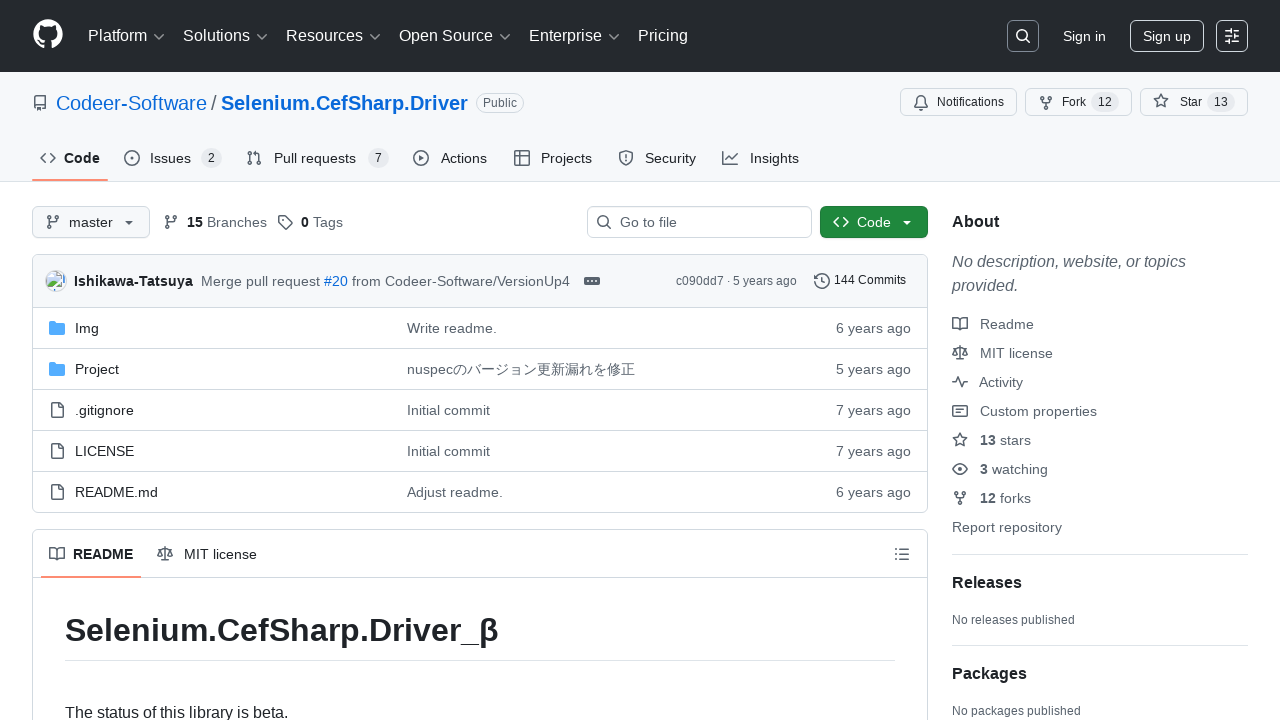

Verified that URL still contains 'Selenium.CefSharp.Driver' after refresh
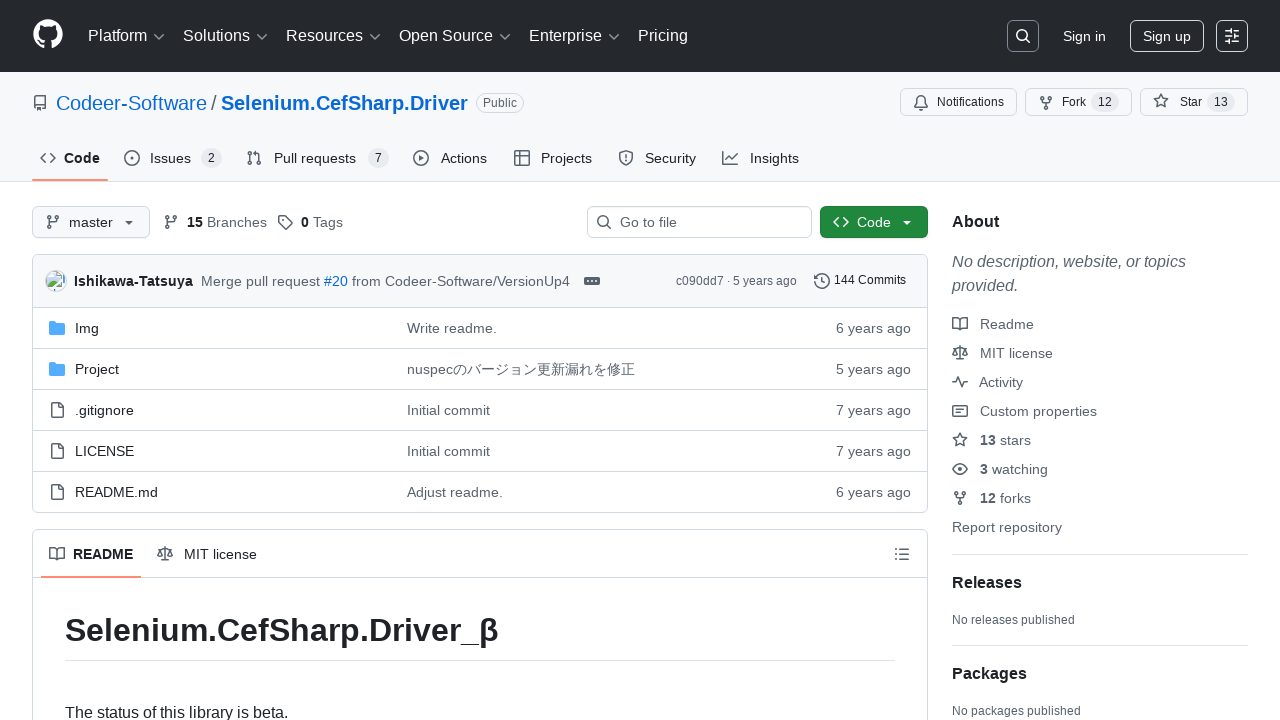

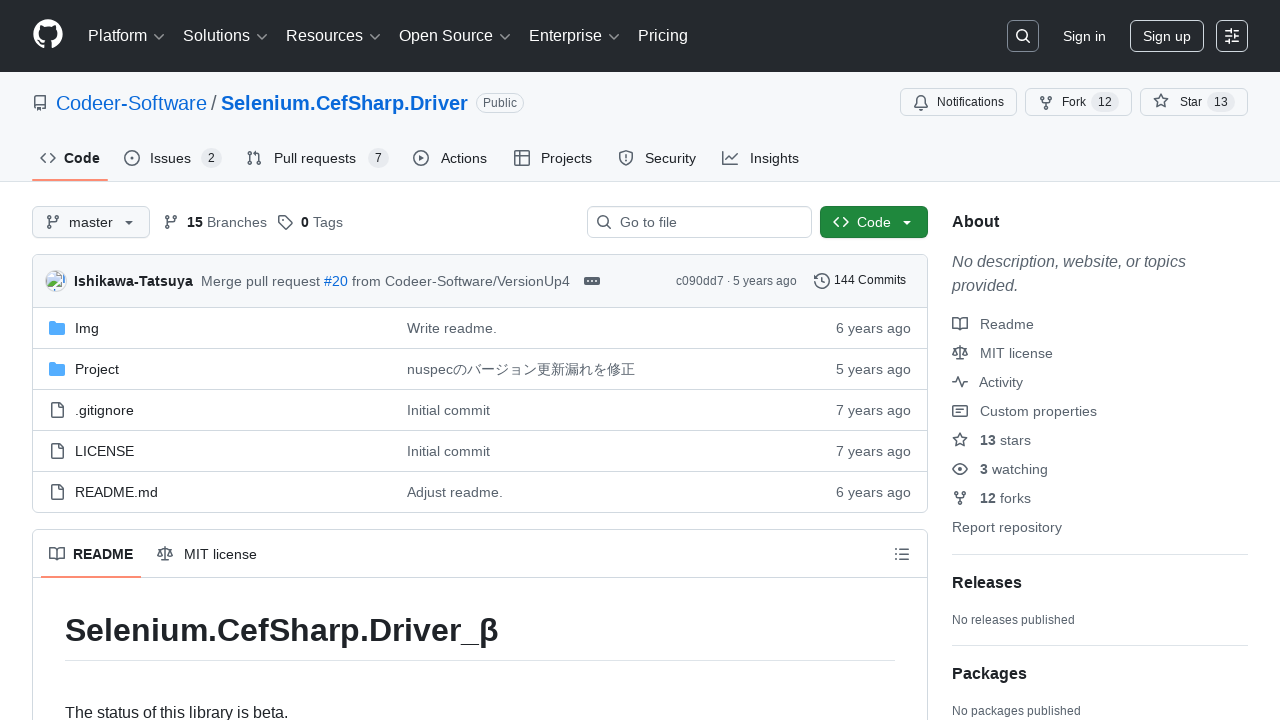